Tests a practice form by reading an attribute value from an element, calculating a mathematical function, filling in the answer, selecting checkbox and radio button options, submitting the form, and handling the resulting alert.

Starting URL: http://suninjuly.github.io/get_attribute.html

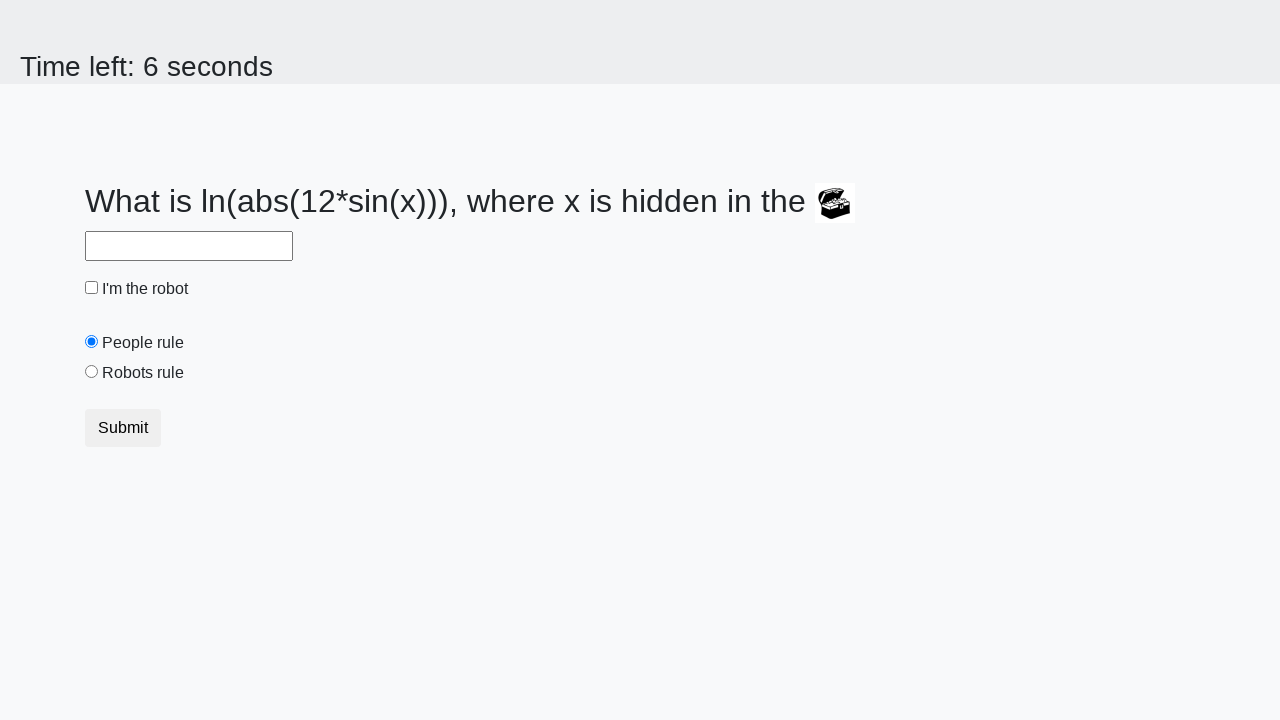

Retrieved valuex attribute from treasure element
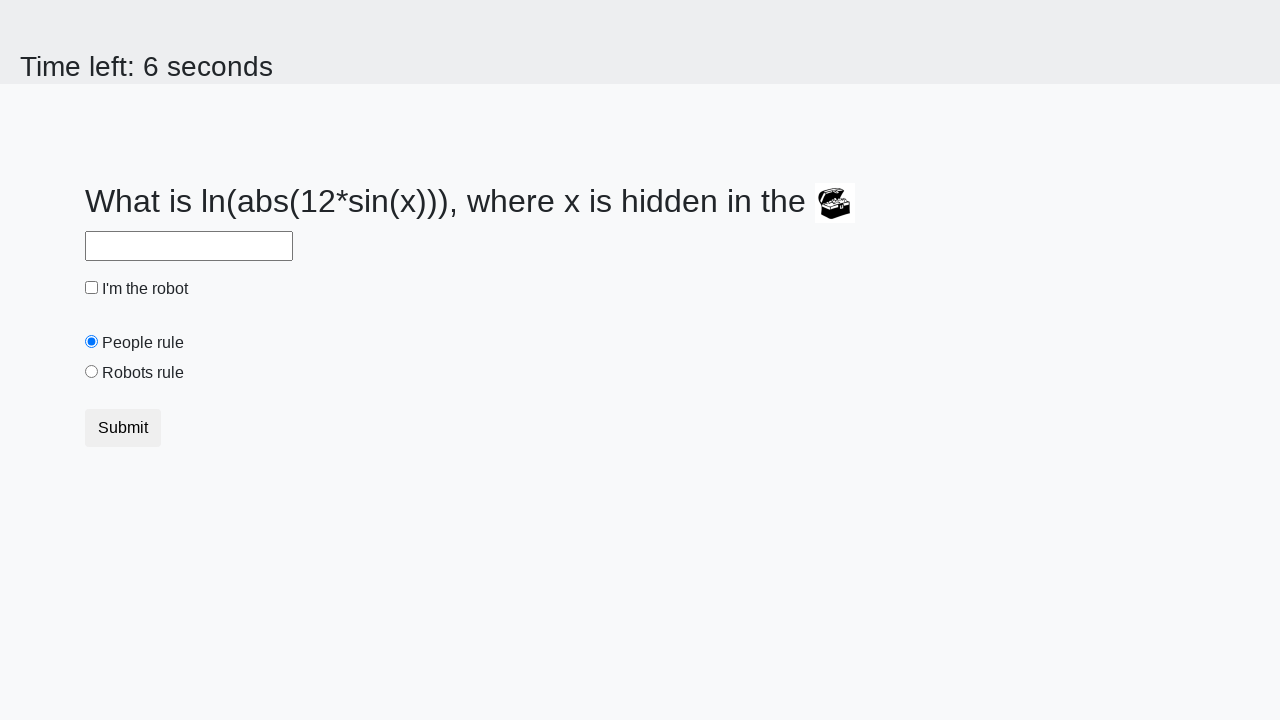

Calculated mathematical function result: 2.3065836669516298
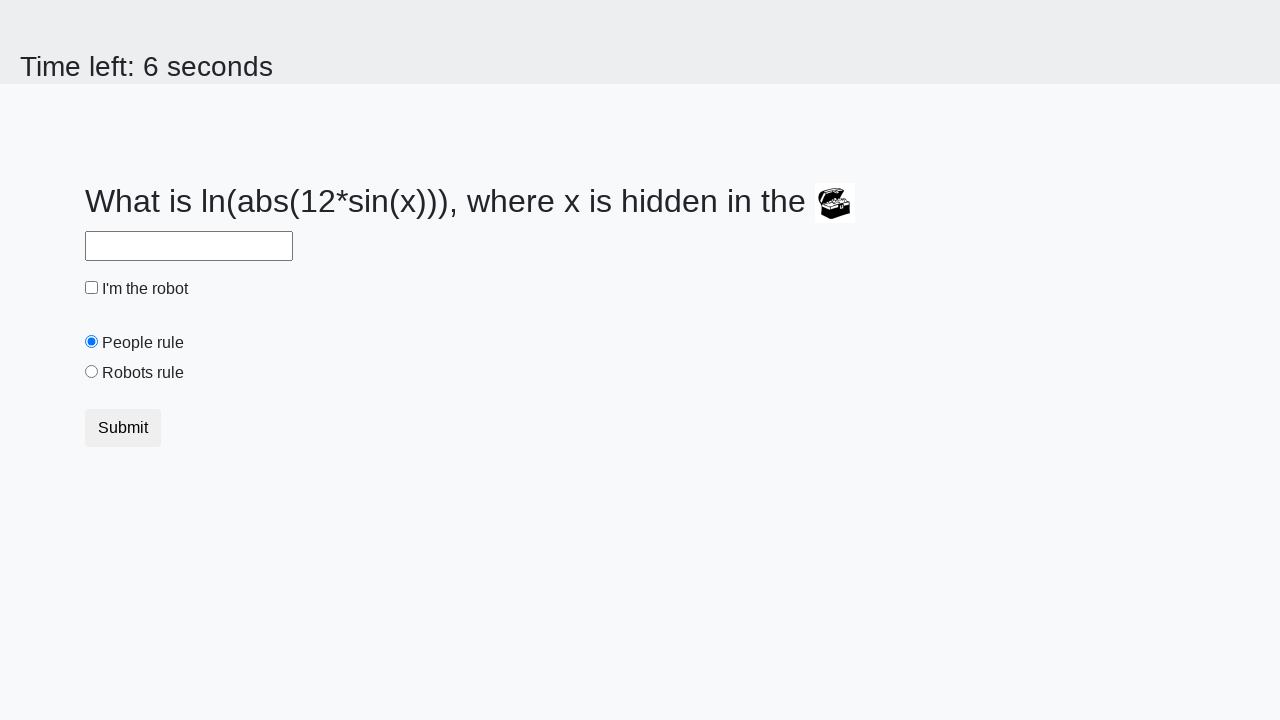

Filled answer field with calculated value on #answer
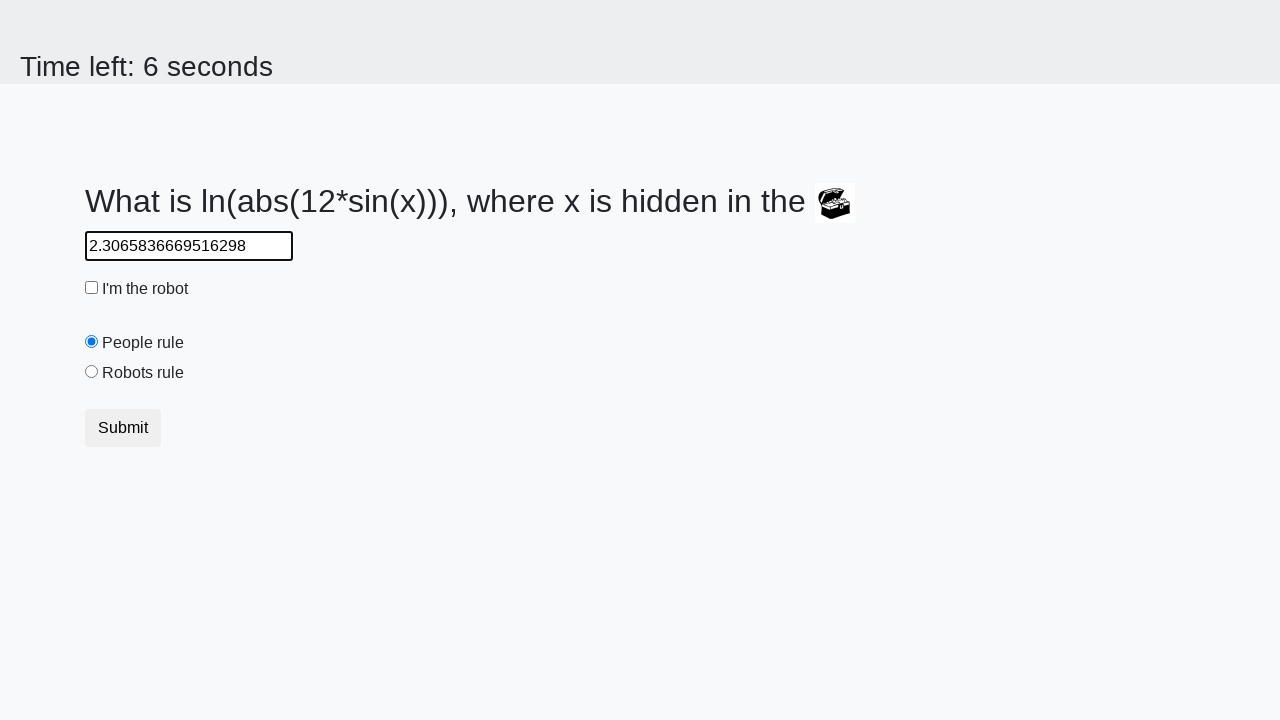

Checked the robot checkbox at (92, 288) on #robotCheckbox
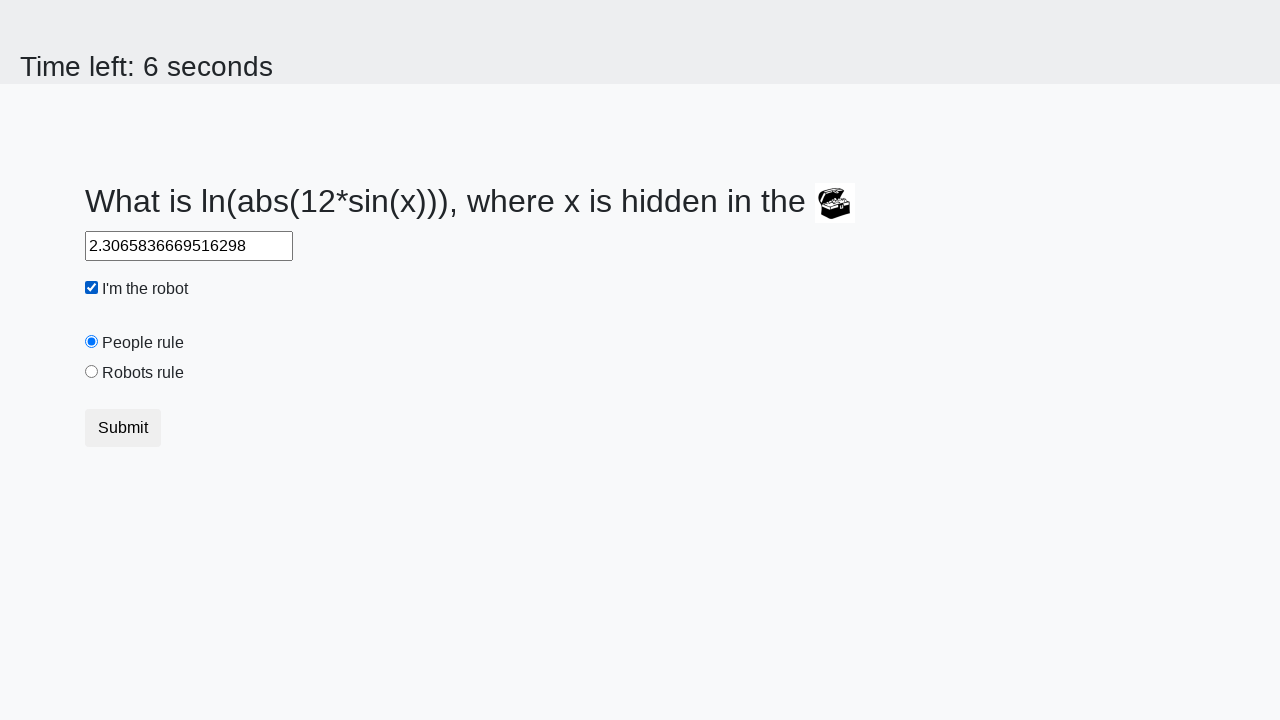

Selected the robots rule radio button at (92, 372) on #robotsRule
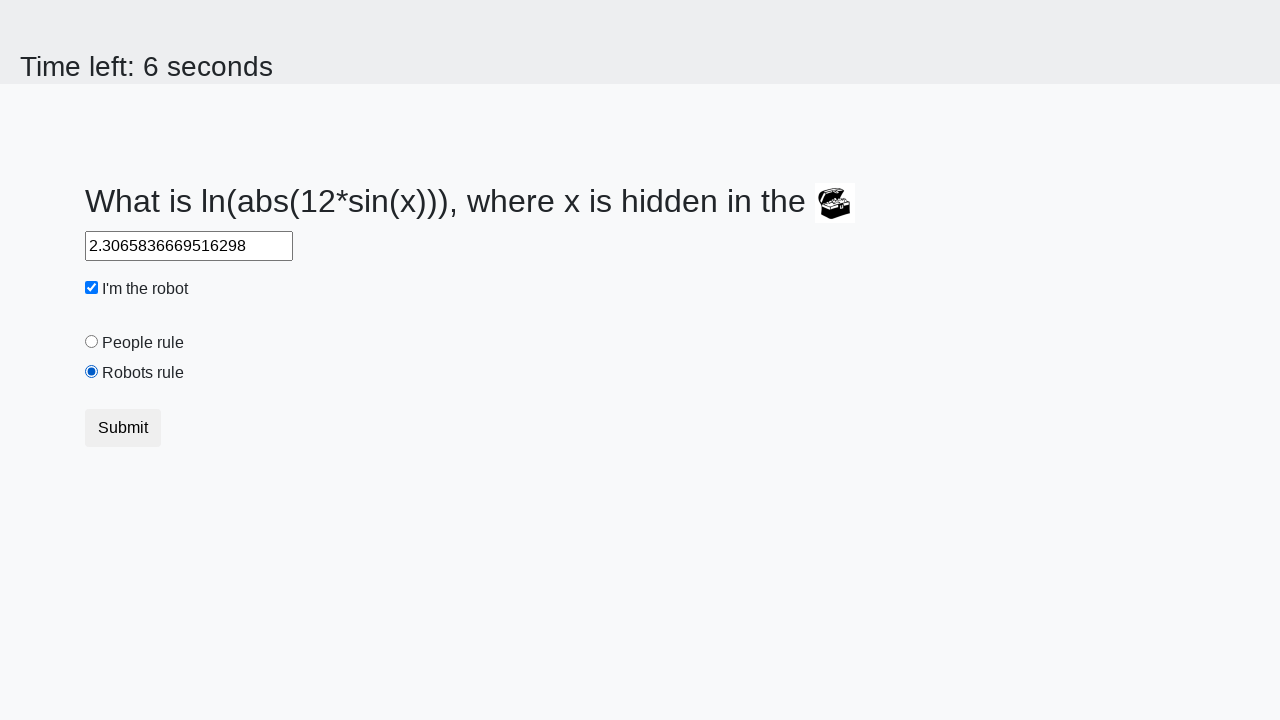

Clicked the submit button at (123, 428) on button[type='submit']
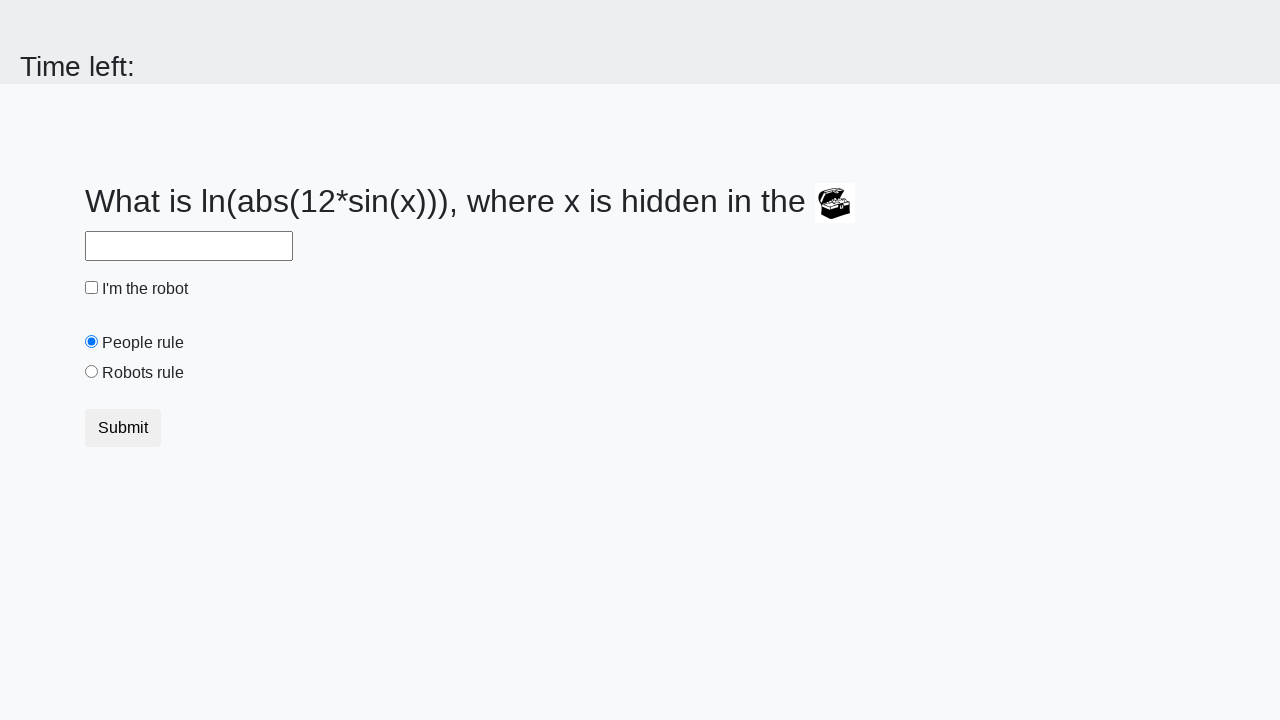

Alert dialog accepted
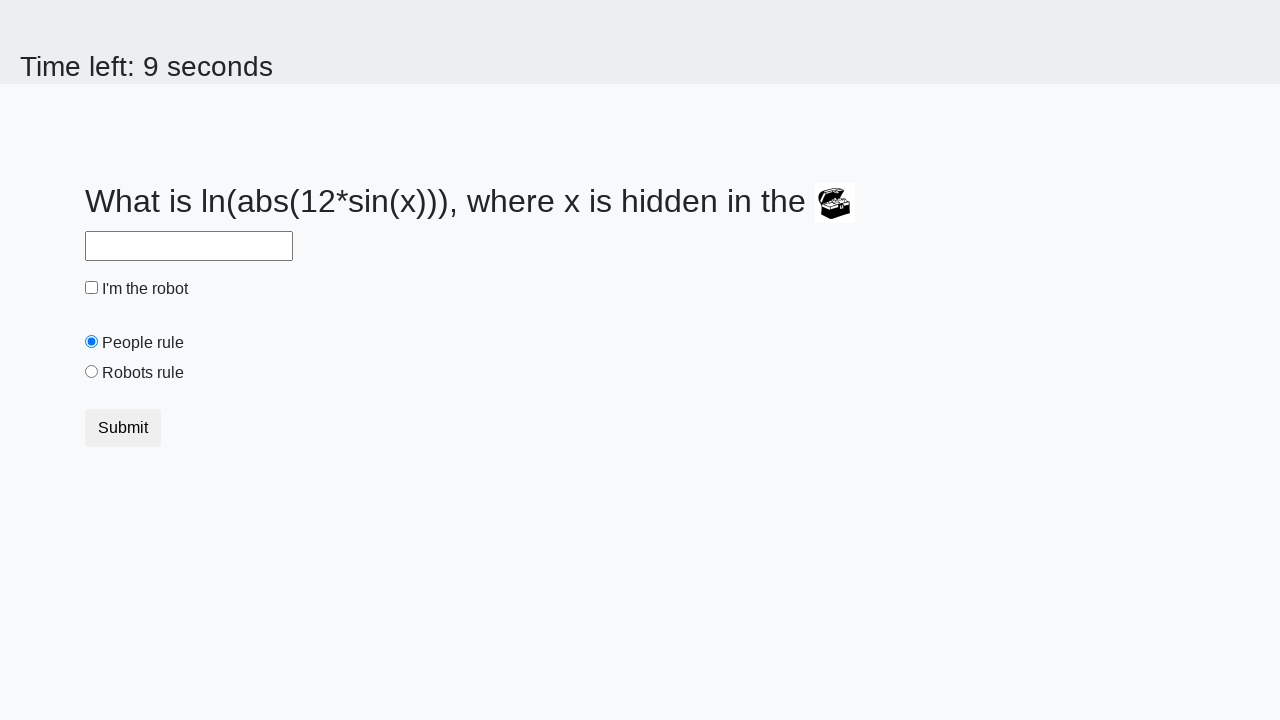

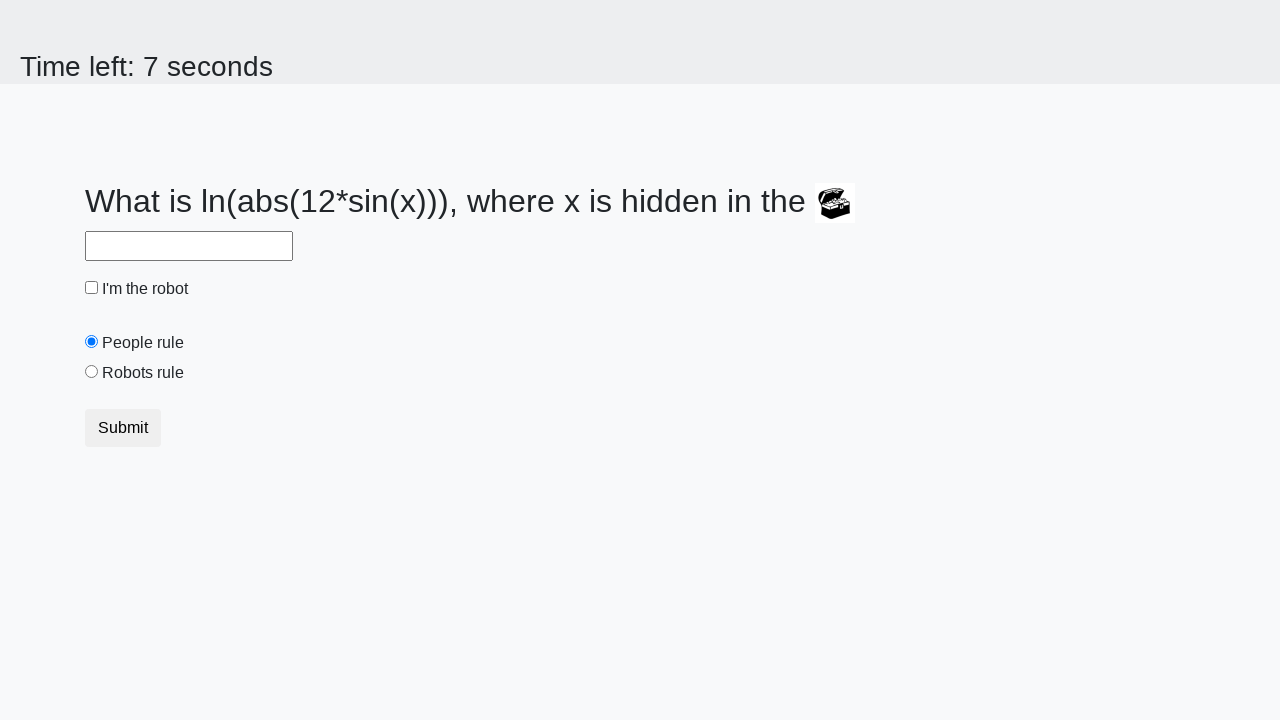